Tests that the username input field on the OrangeHRM demo page has the expected HTML attributes (name and class attributes).

Starting URL: https://opensource-demo.orangehrmlive.com/

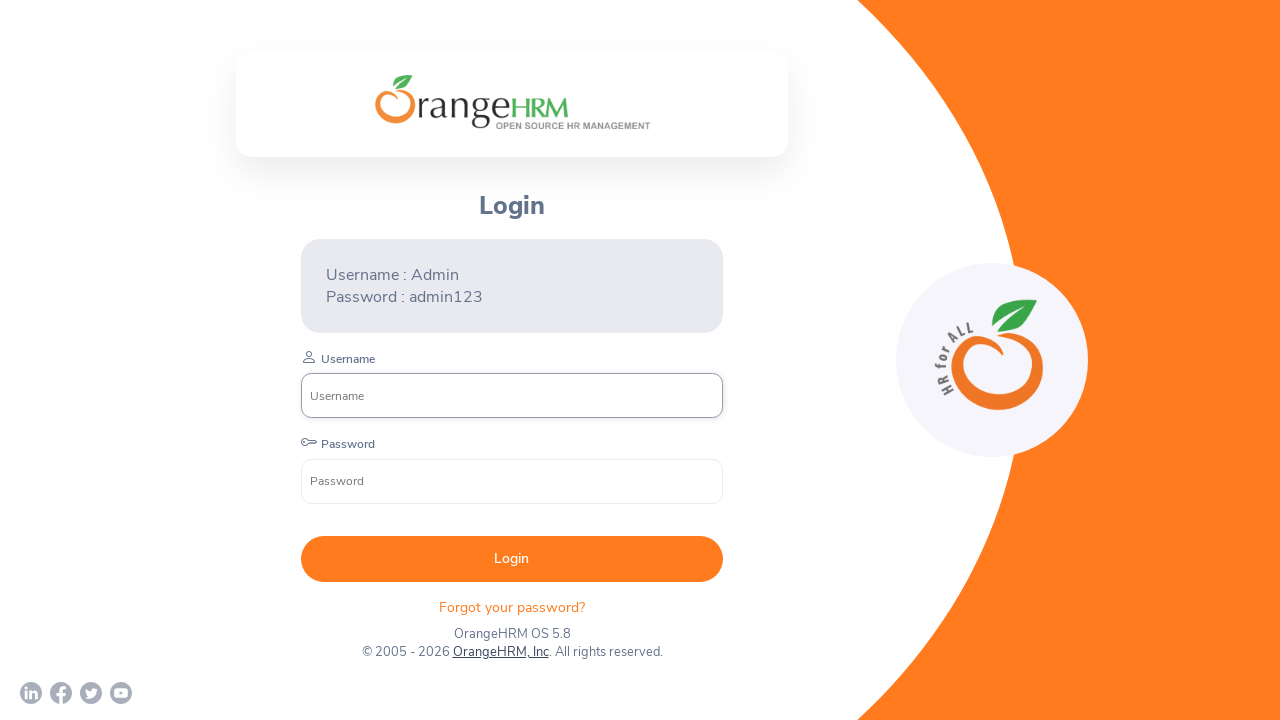

Navigated to OrangeHRM demo login page
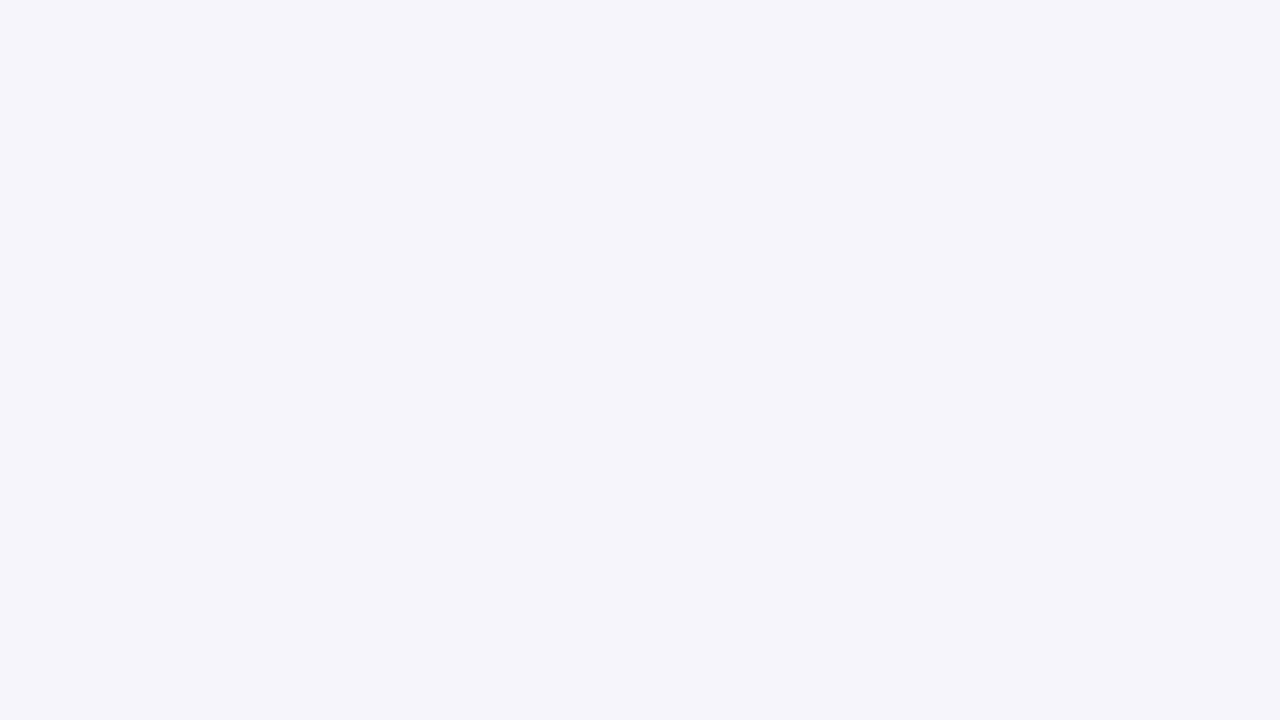

Asserted username input field has 'name' attribute set to 'username'
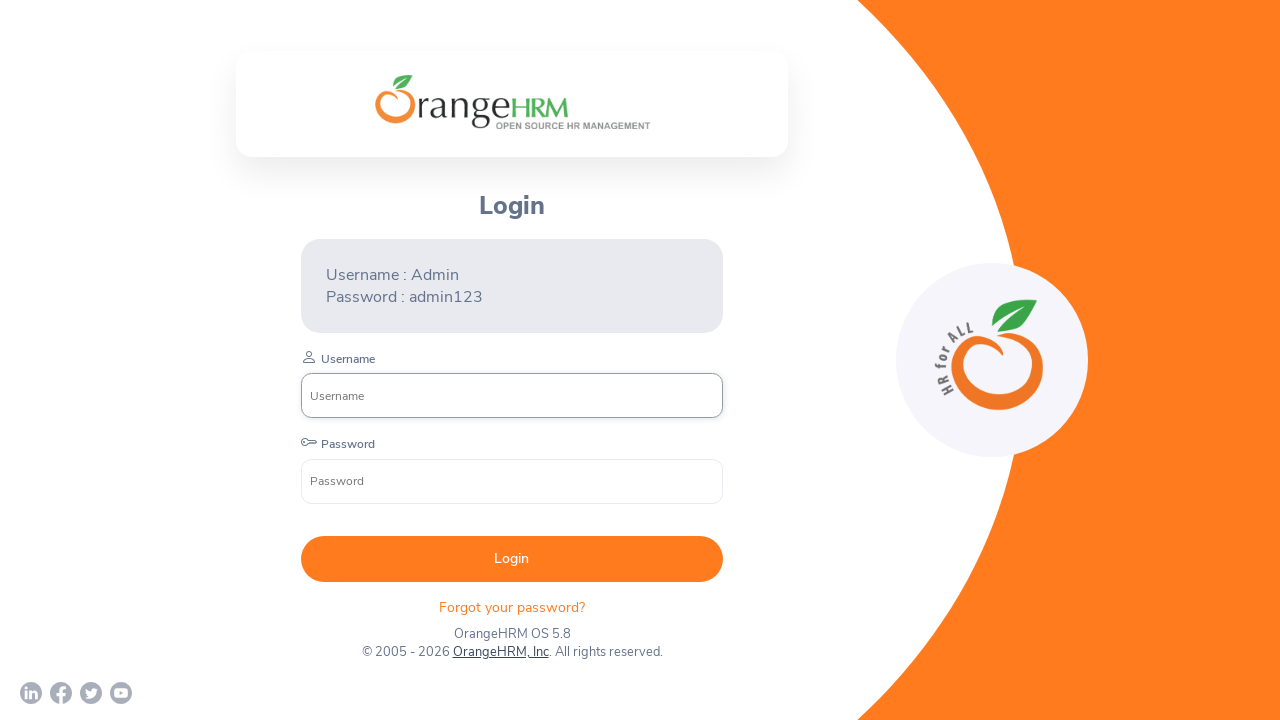

Asserted username input field has 'class' attribute containing 'oxd-input'
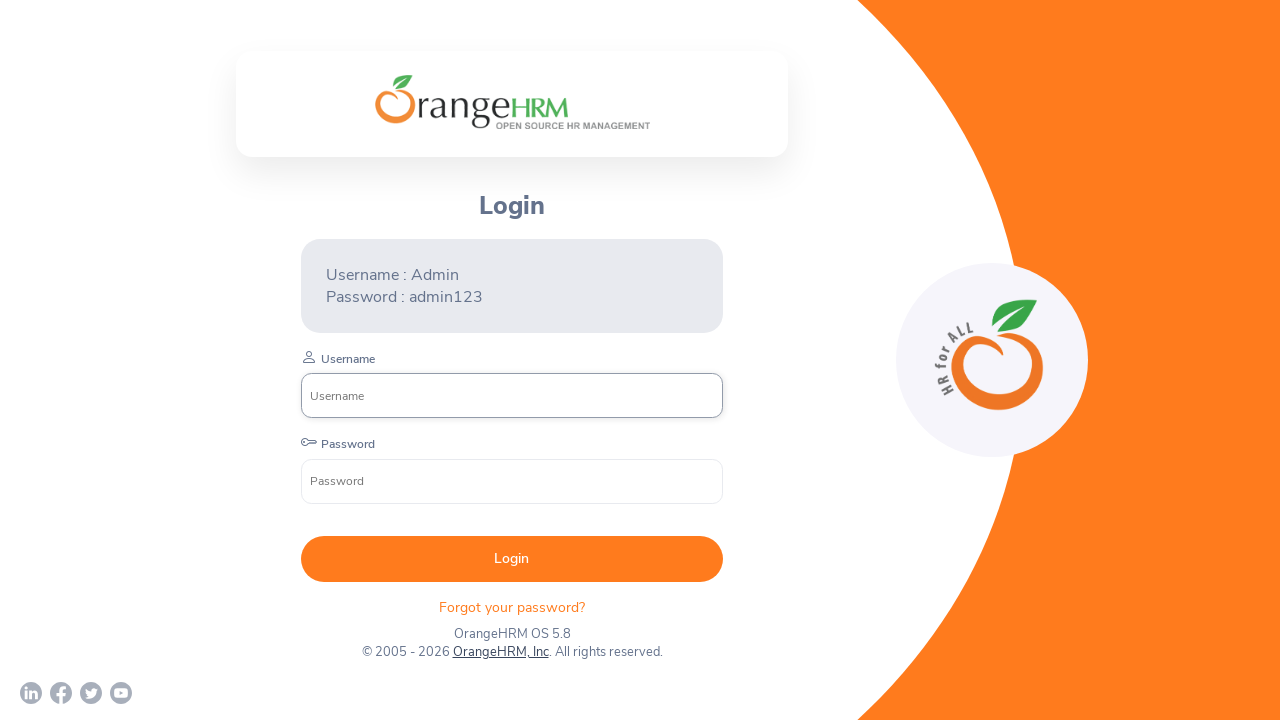

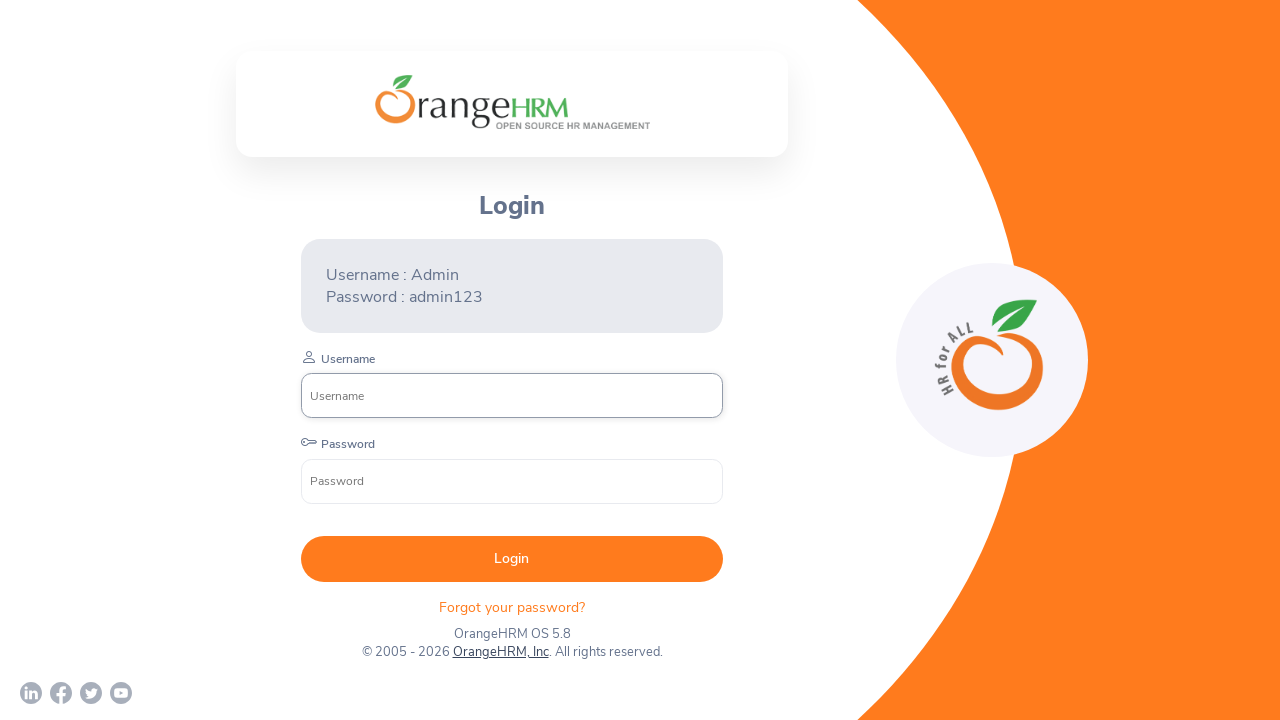